Selects specific dictionary checkboxes, performs a search, and navigates through result pages

Starting URL: http://www.jardic.ru/index_r.htm

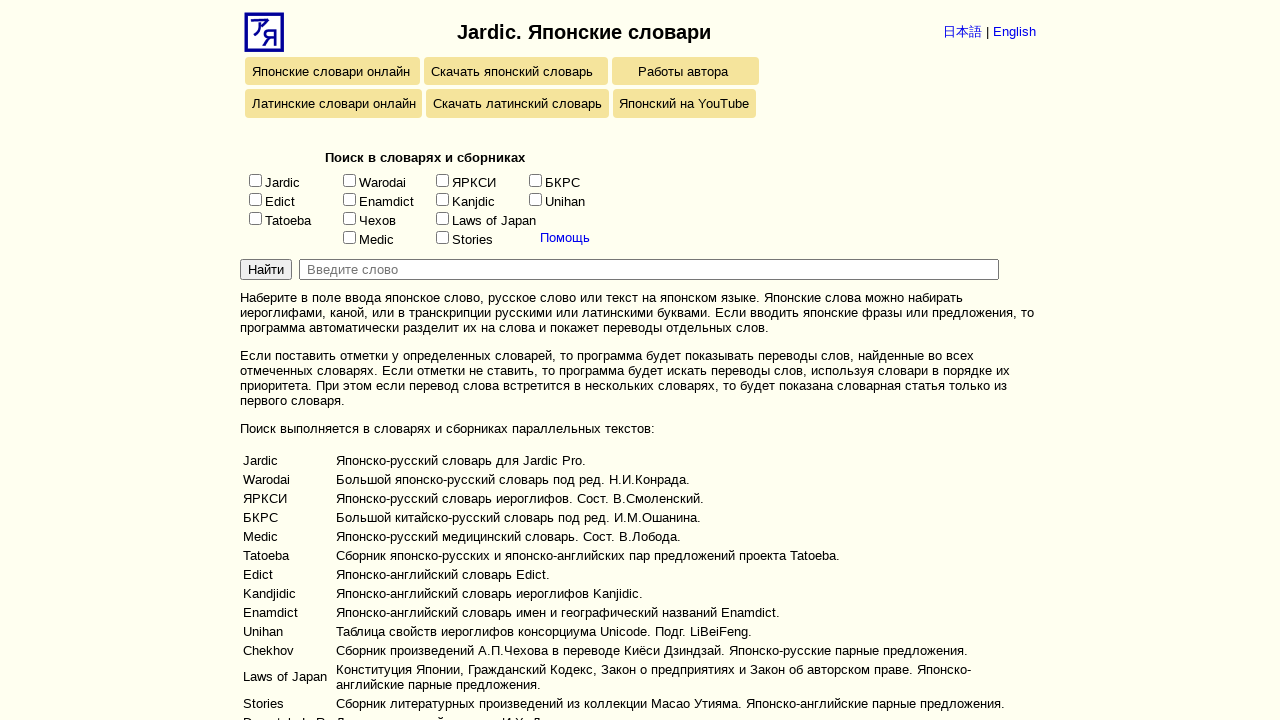

Selected Chekhov dictionary checkbox at (349, 218) on input[name='dic_chekhov']
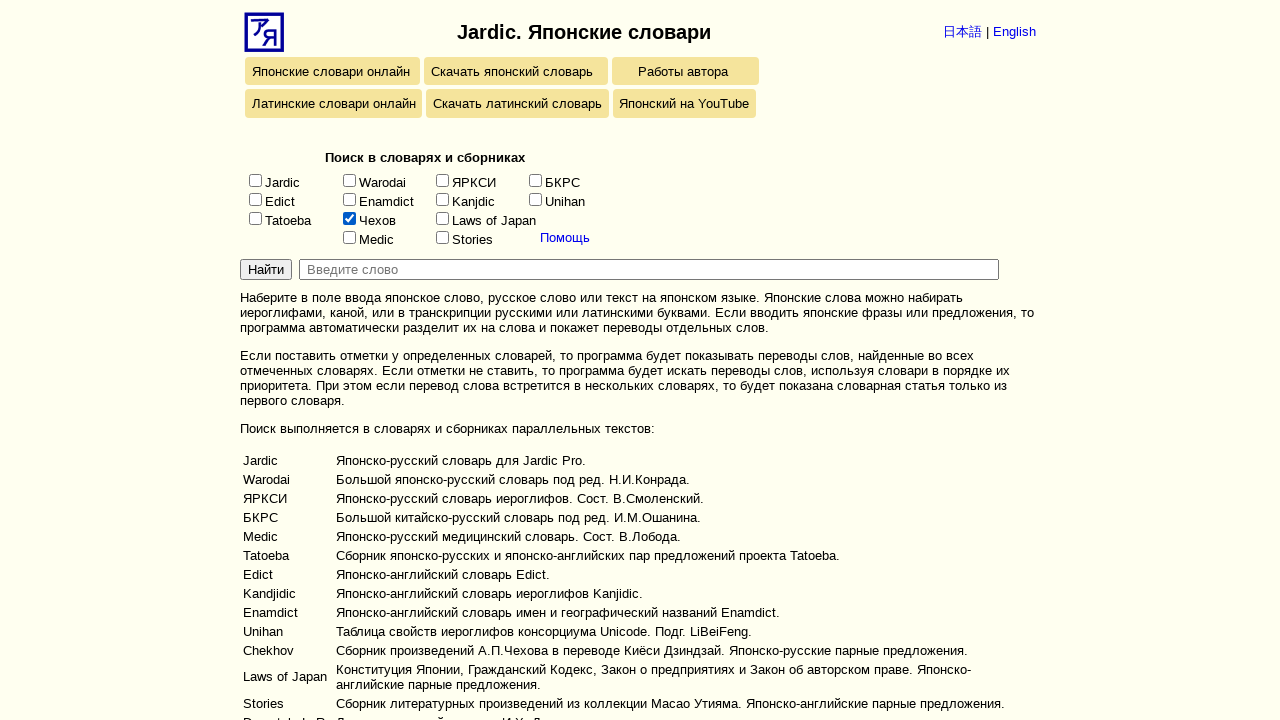

Filled search box with 'en' on input[name='q']
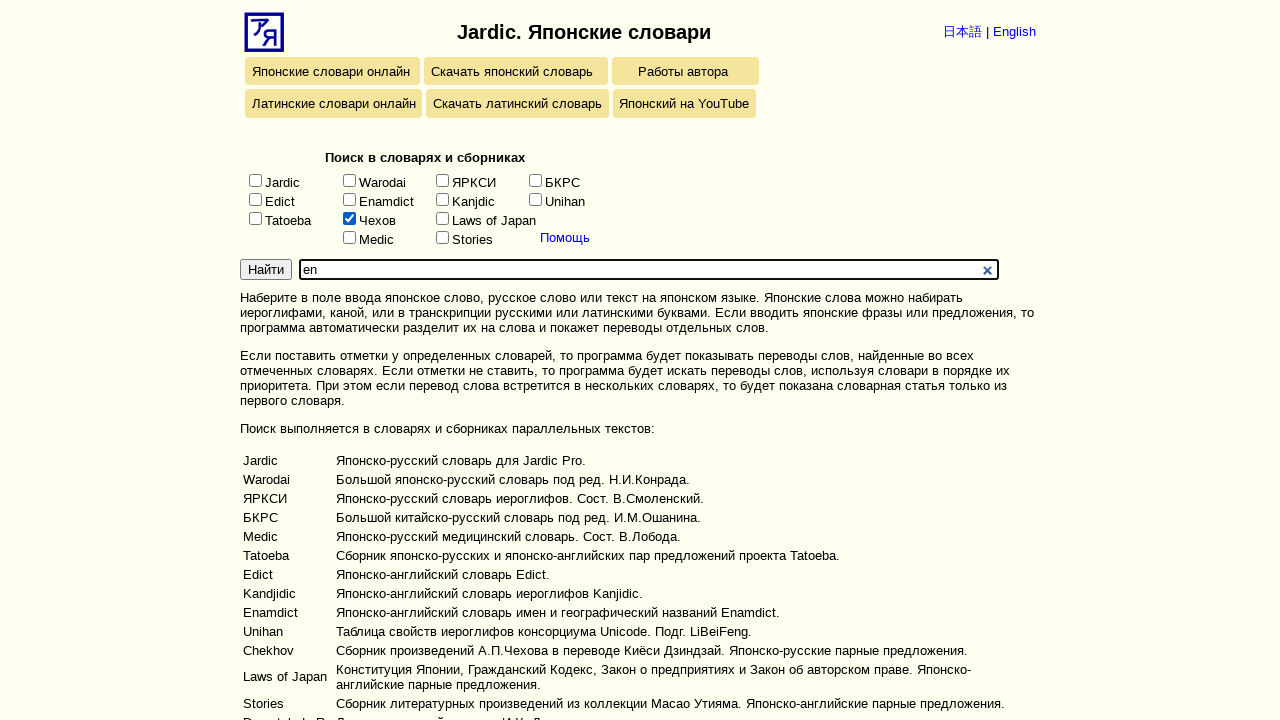

Clicked search button to perform search at (266, 269) on input[type='submit']
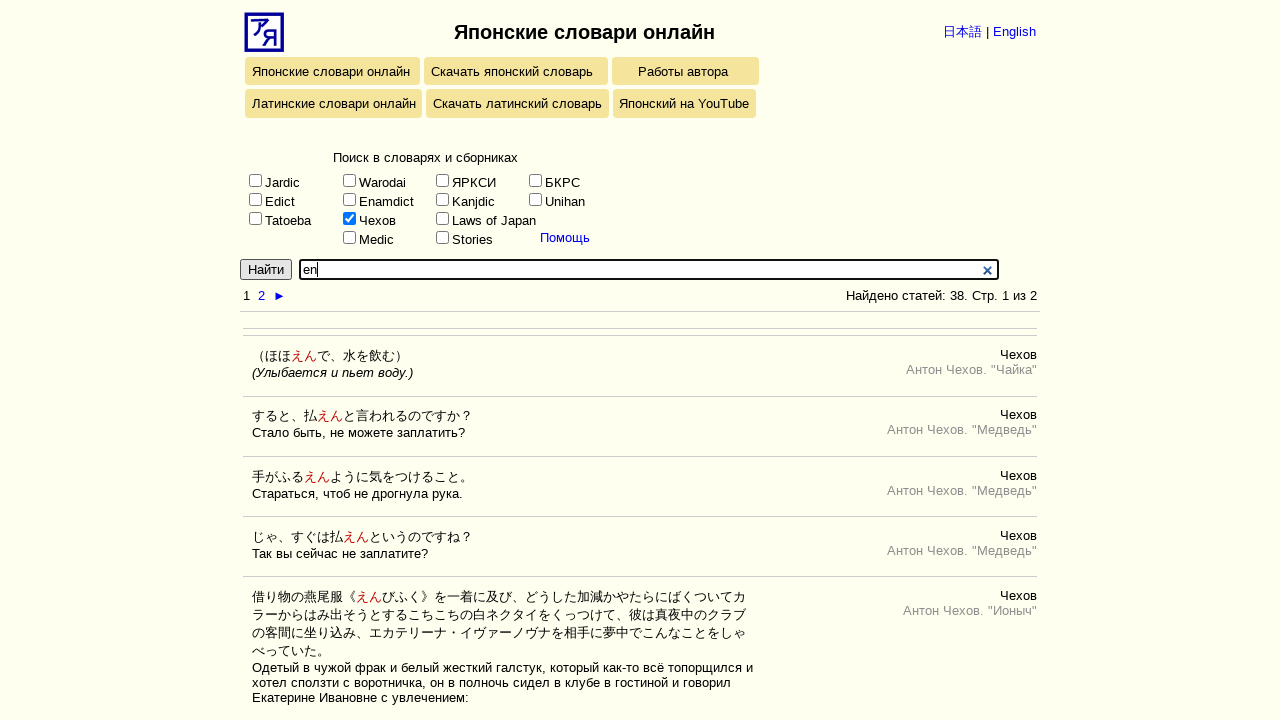

Search results table loaded
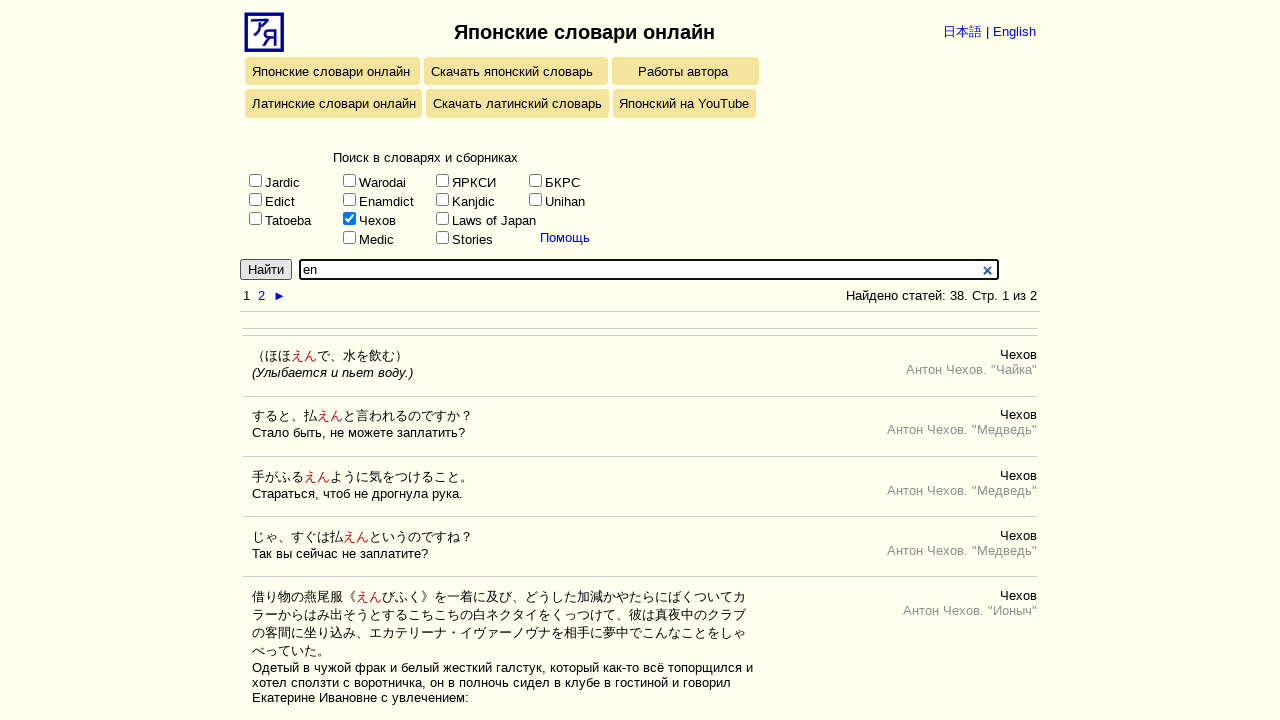

Navigated to page 2 at (262, 295) on span.blk a:has-text('2')
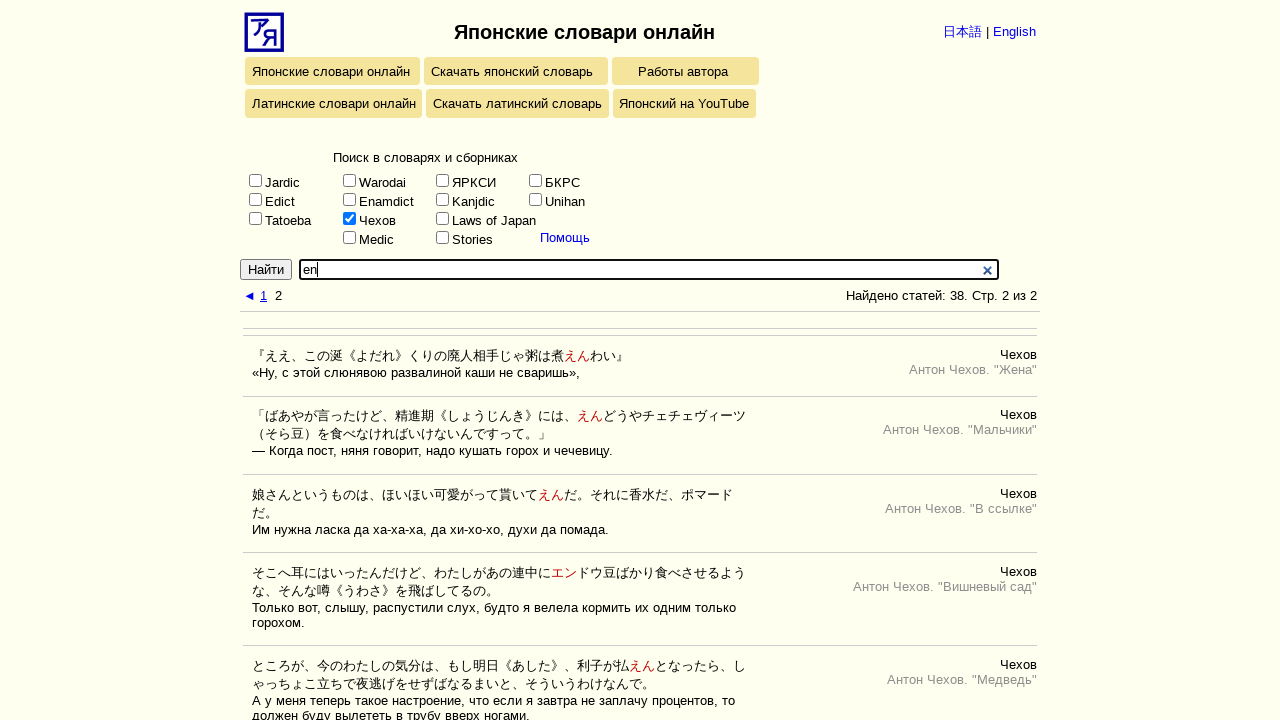

Results table loaded on page 2
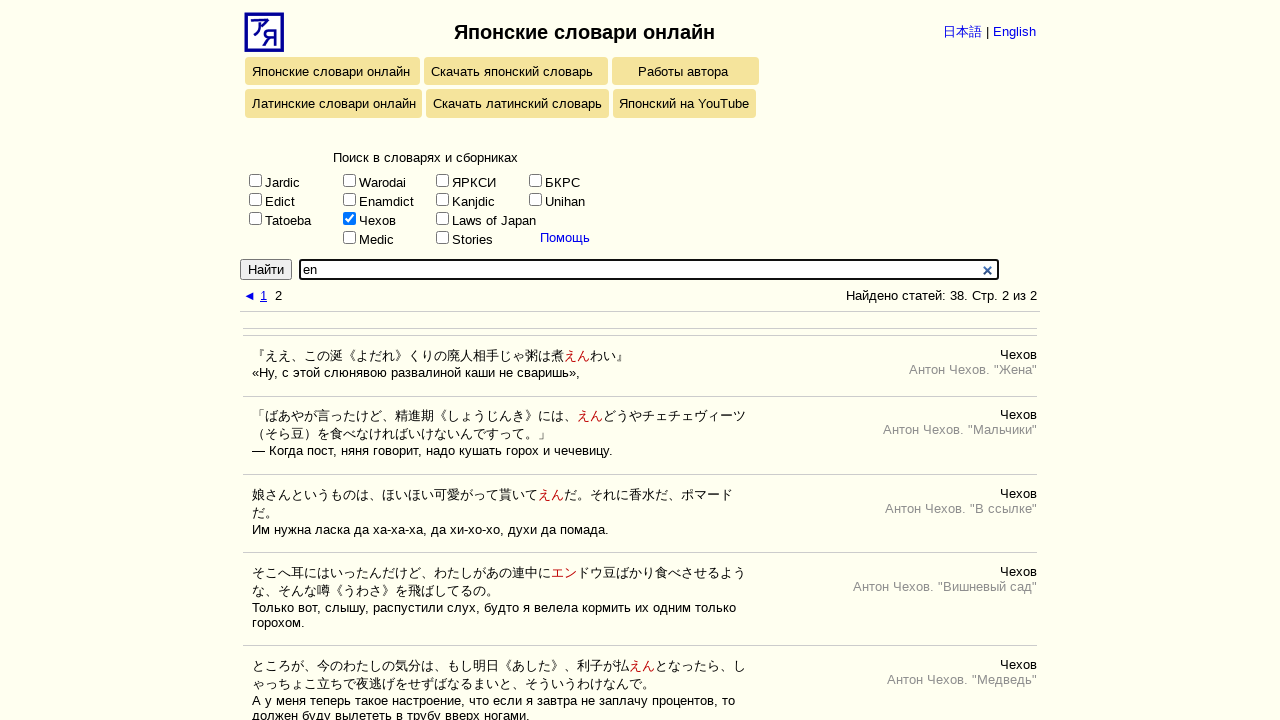

No more pages to navigate, search pagination complete on span.blk a:has-text('3')
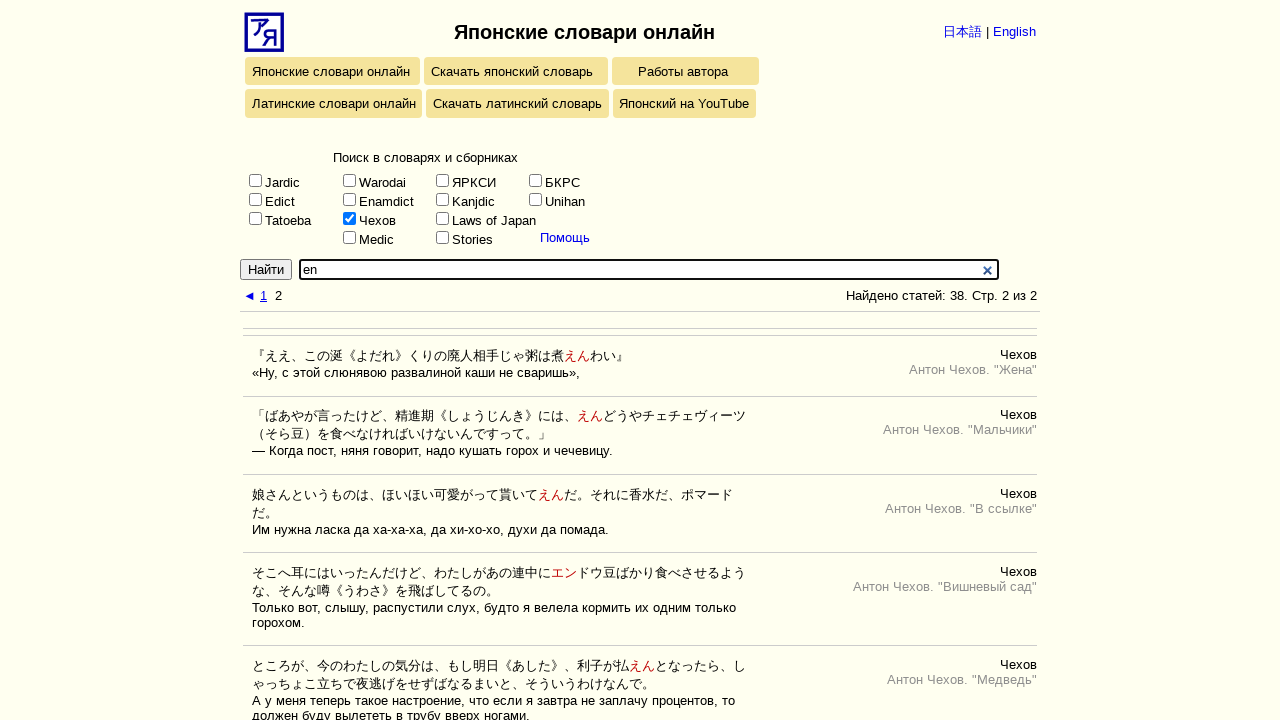

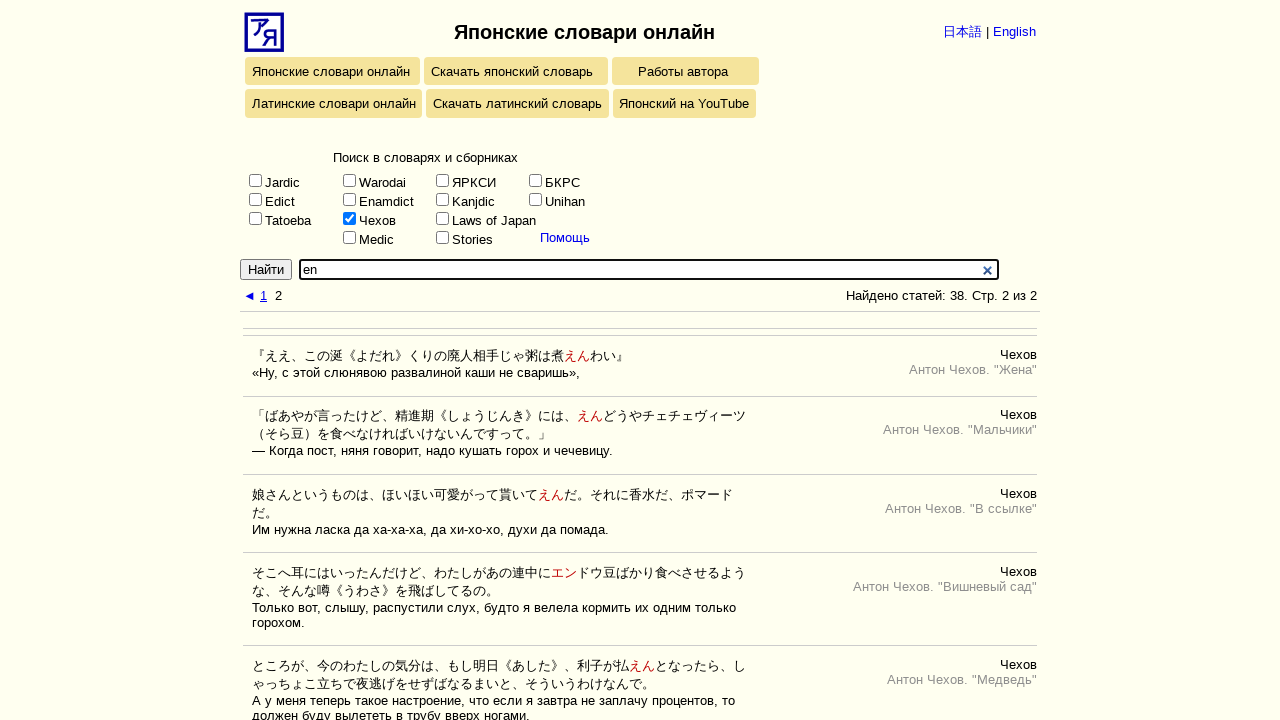